Tests text input functionality by entering a string into an input field, clicking a button, and verifying the button's text updates to the entered value.

Starting URL: http://uitestingplayground.com/textinput

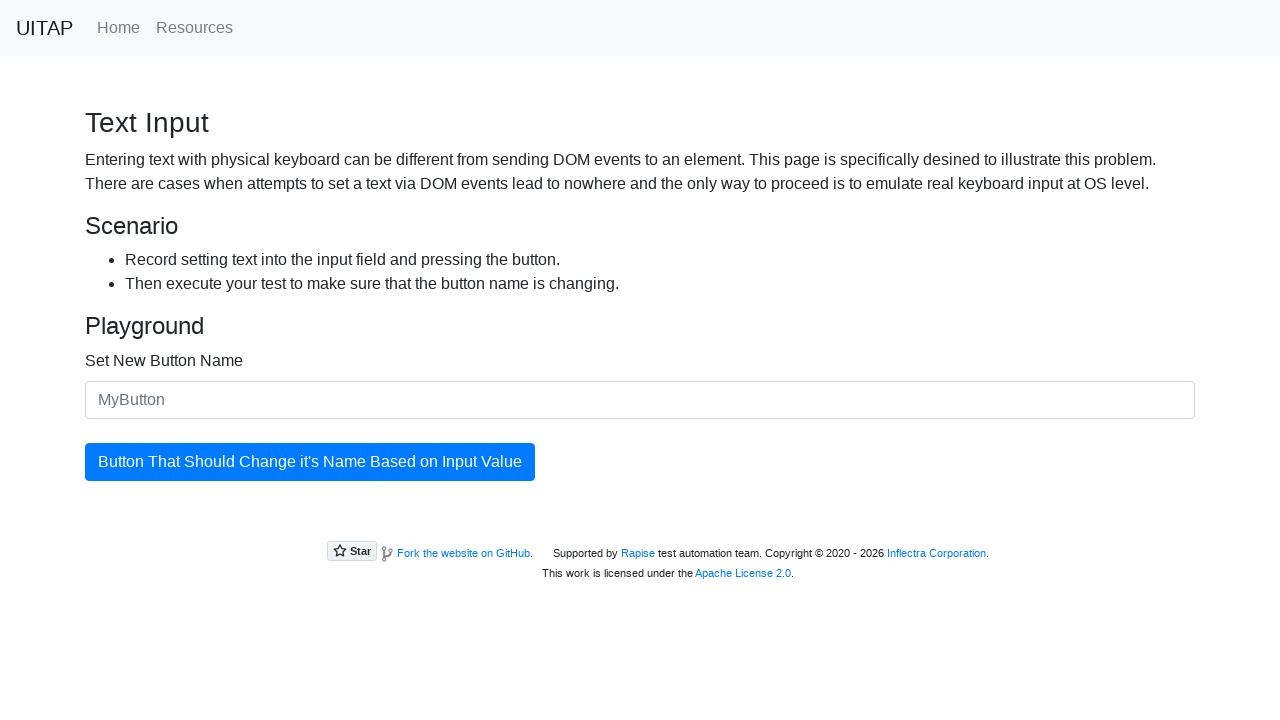

Filled input field with 'SkyPro' on #newButtonName
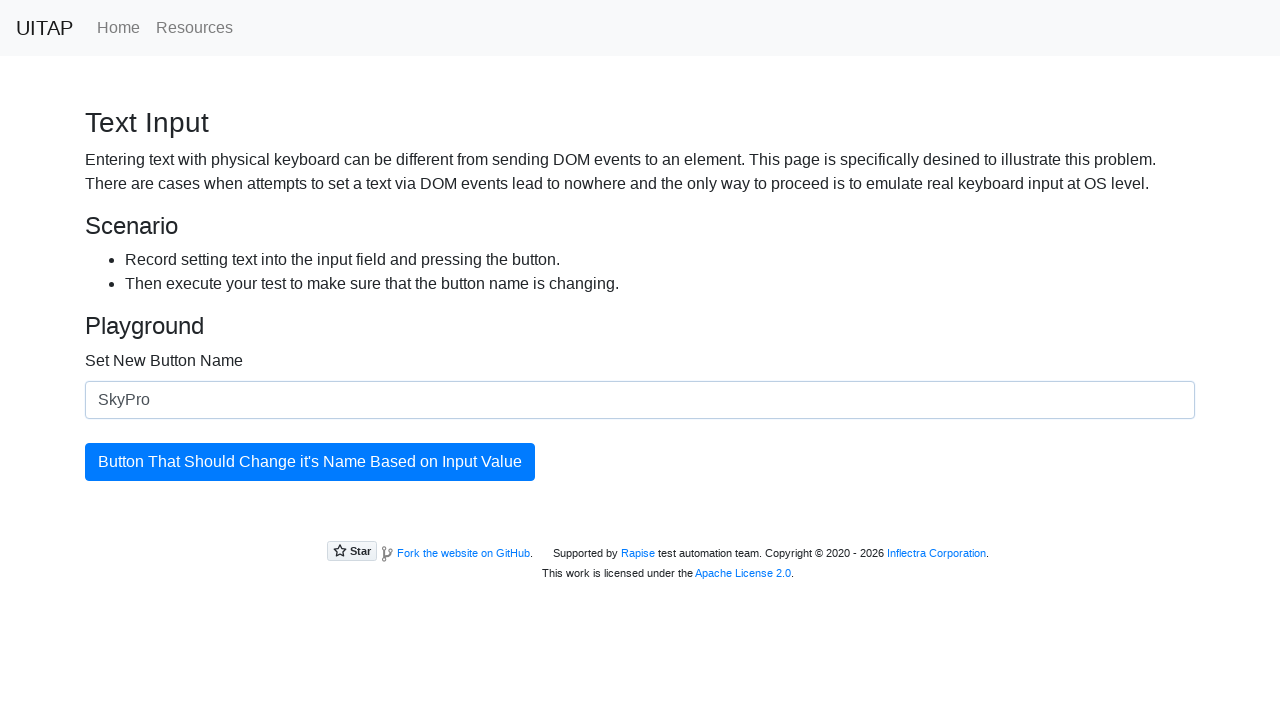

Clicked the button to update its text at (310, 462) on #updatingButton
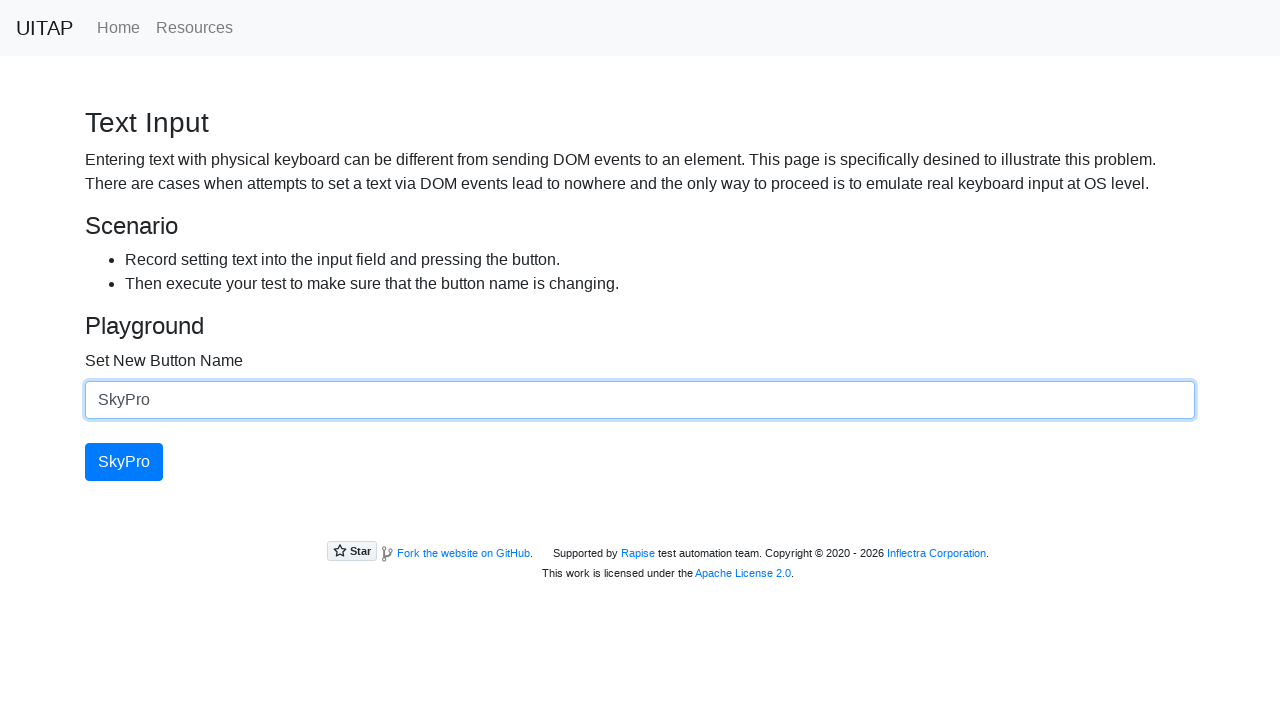

Button loaded and ready
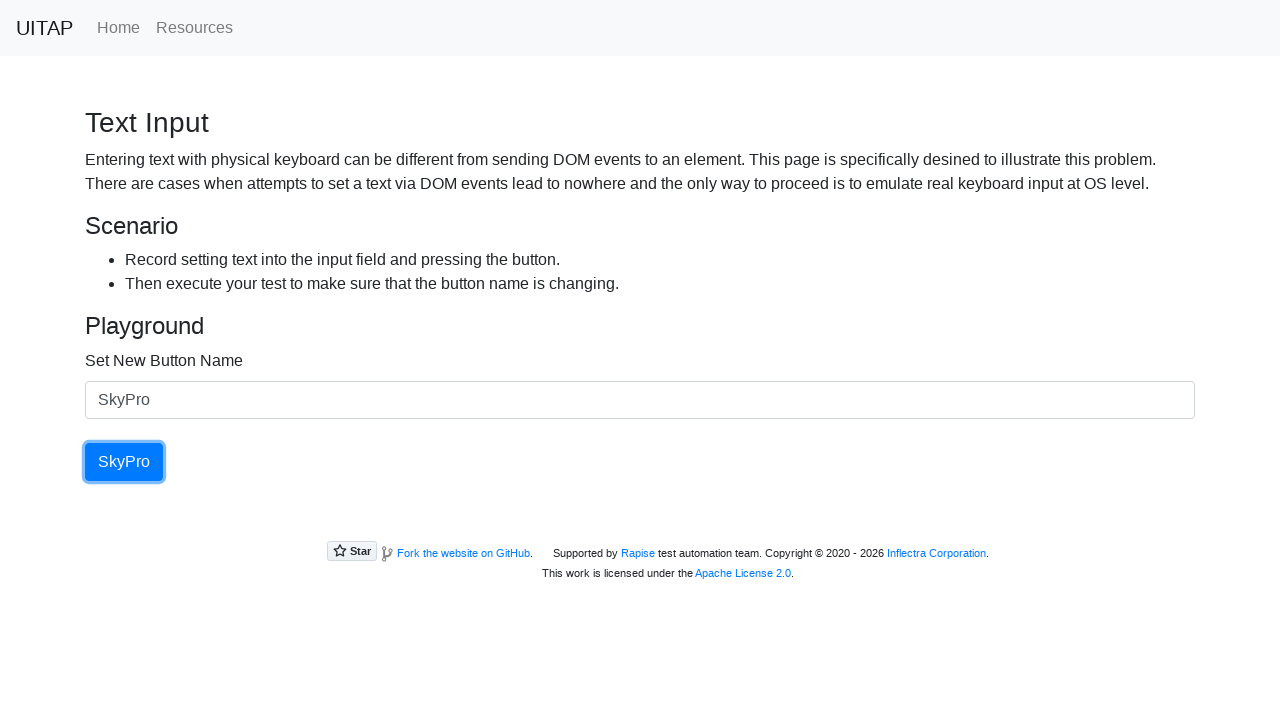

Retrieved button text content
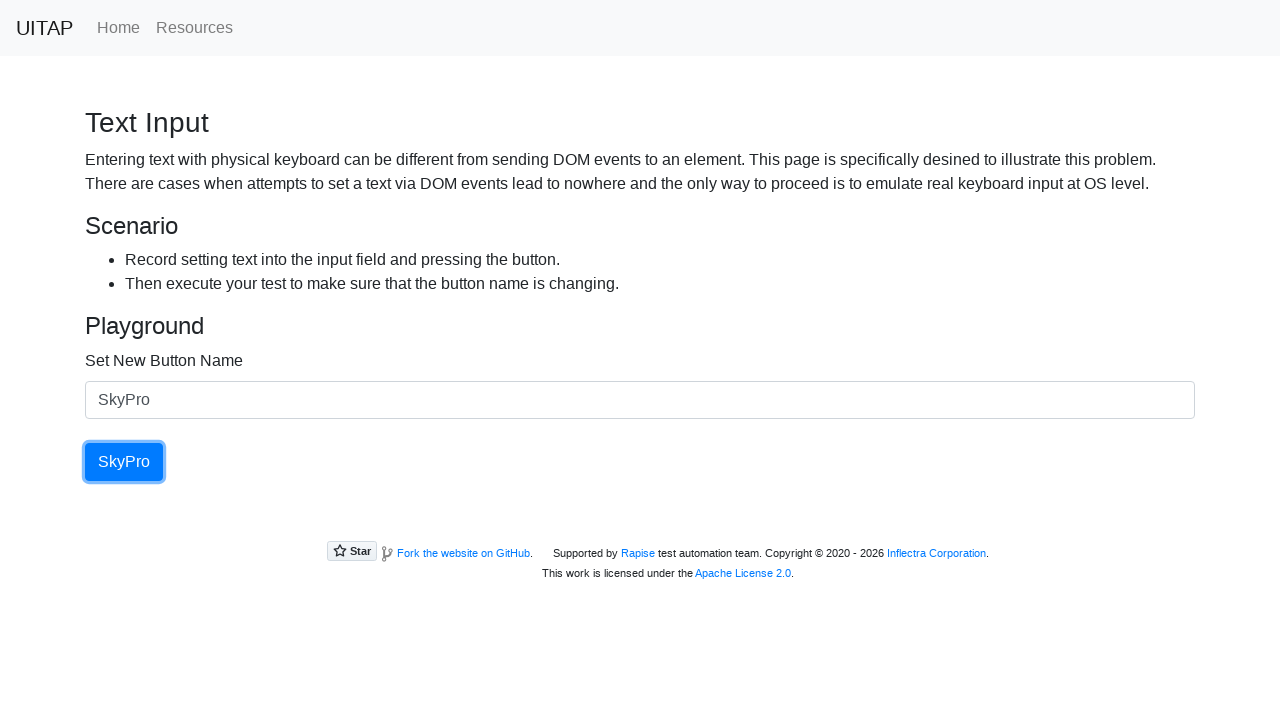

Verified button text is 'SkyPro'
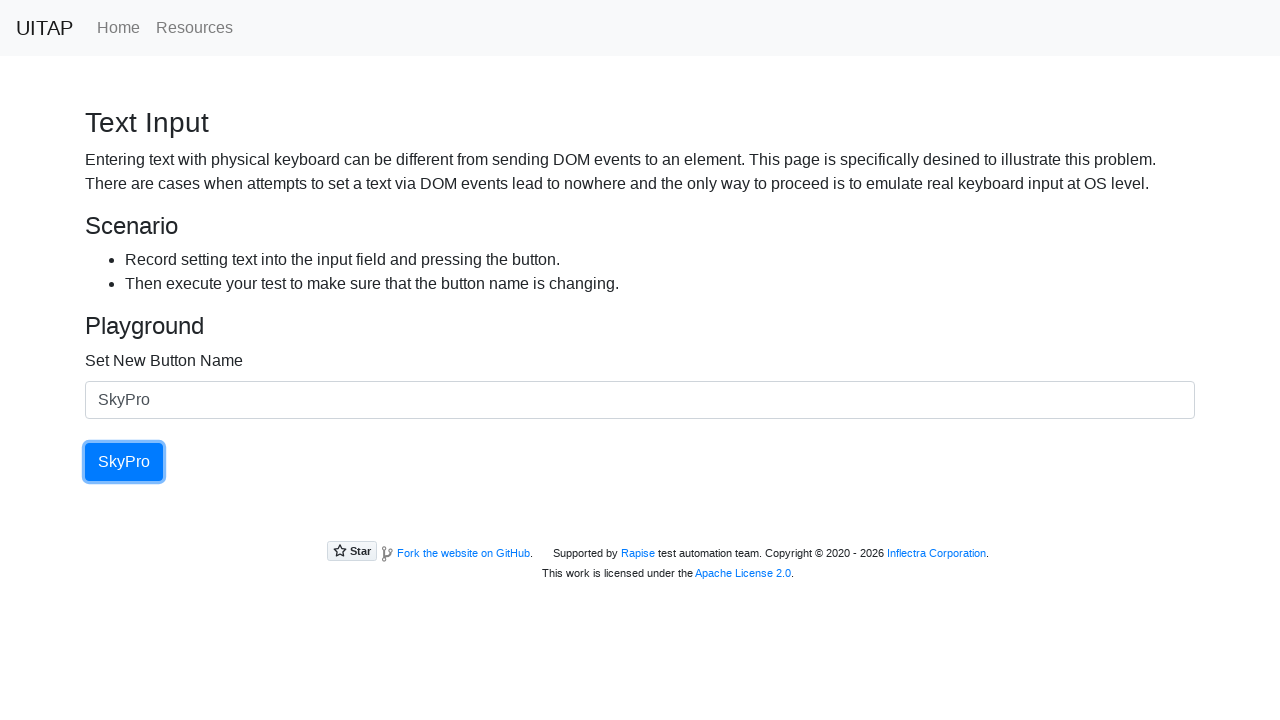

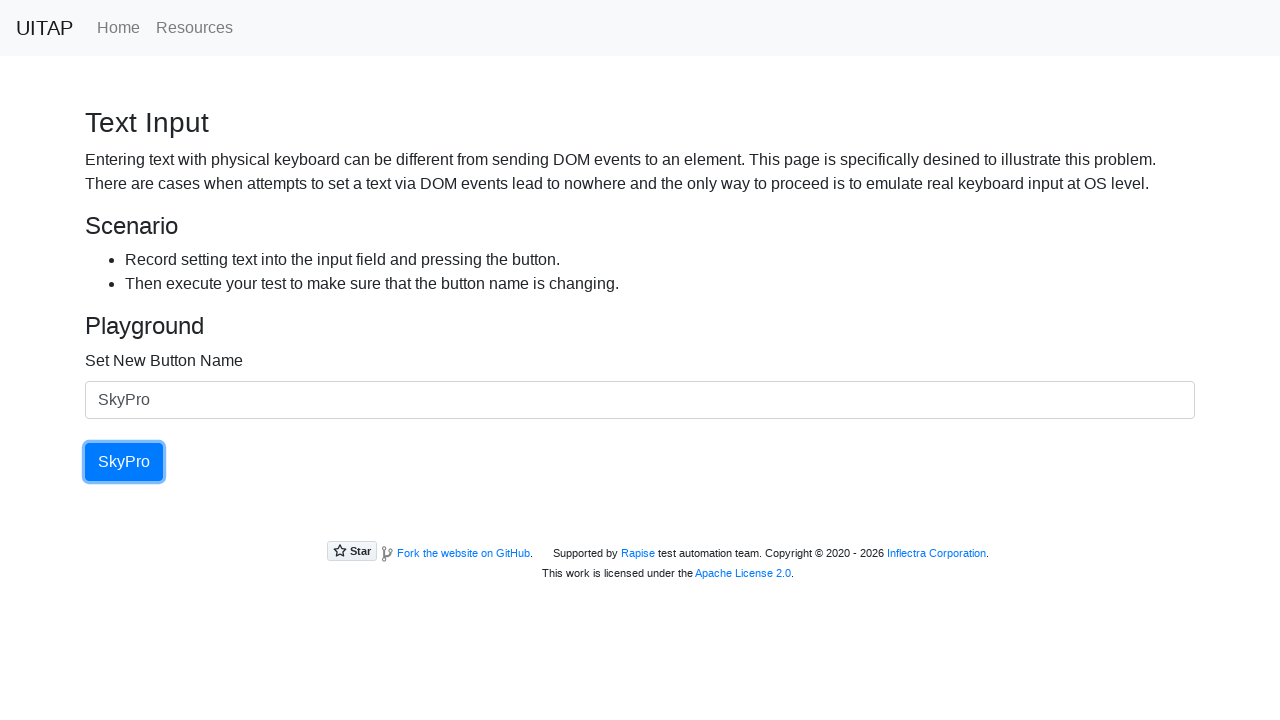